Tests dynamic loading functionality by clicking a Start button and waiting for content to become visible

Starting URL: https://the-internet.herokuapp.com/dynamic_loading/1

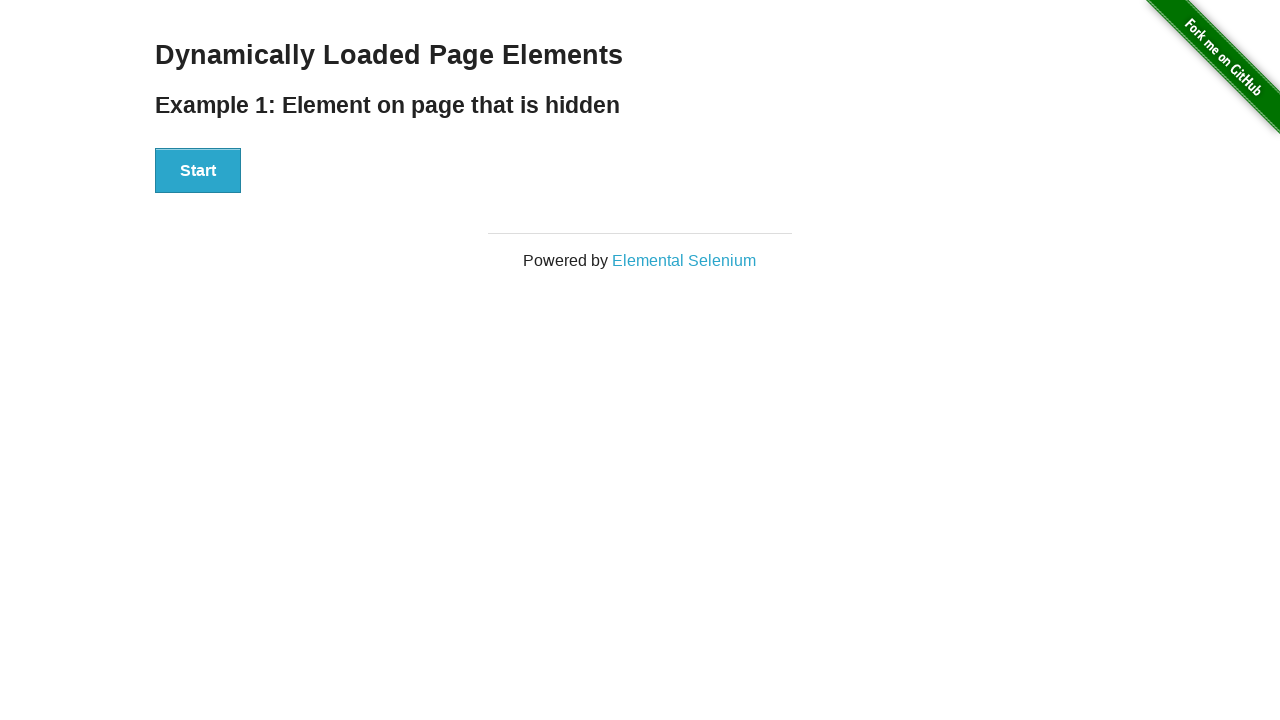

Clicked the Start button to initiate dynamic loading at (198, 171) on xpath=//*[text()='Start']
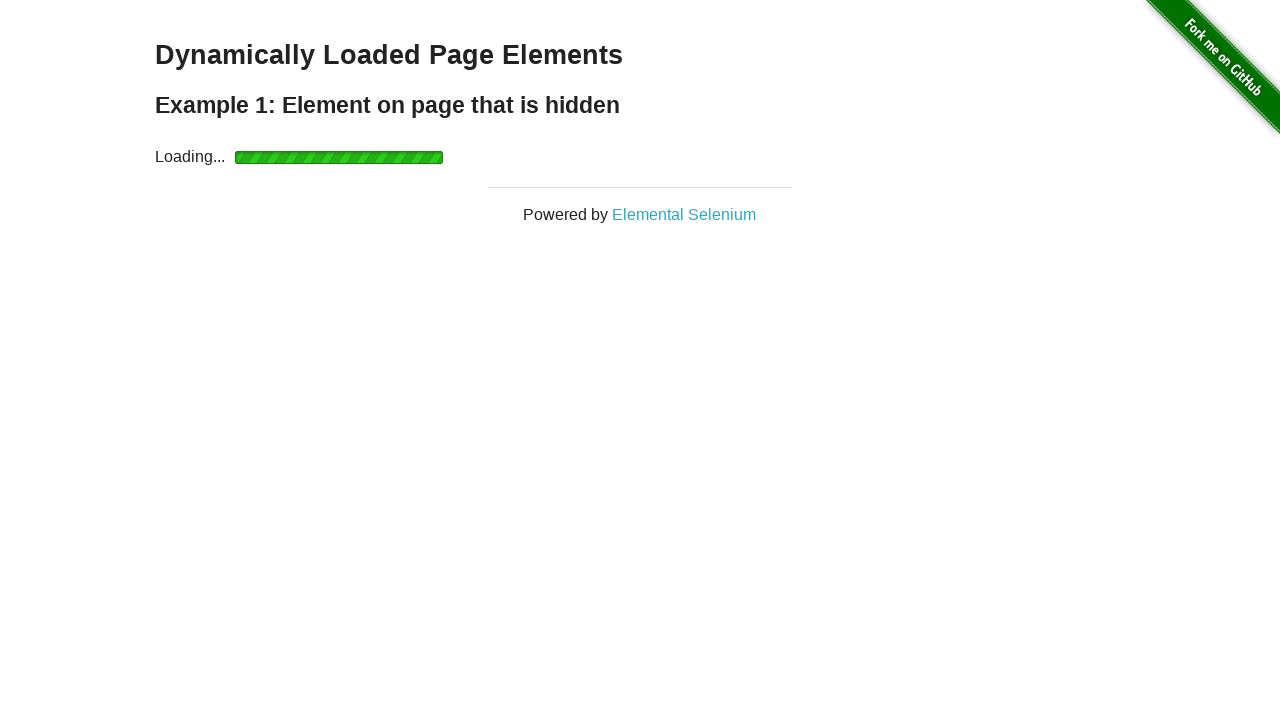

Waited for finish element to become visible
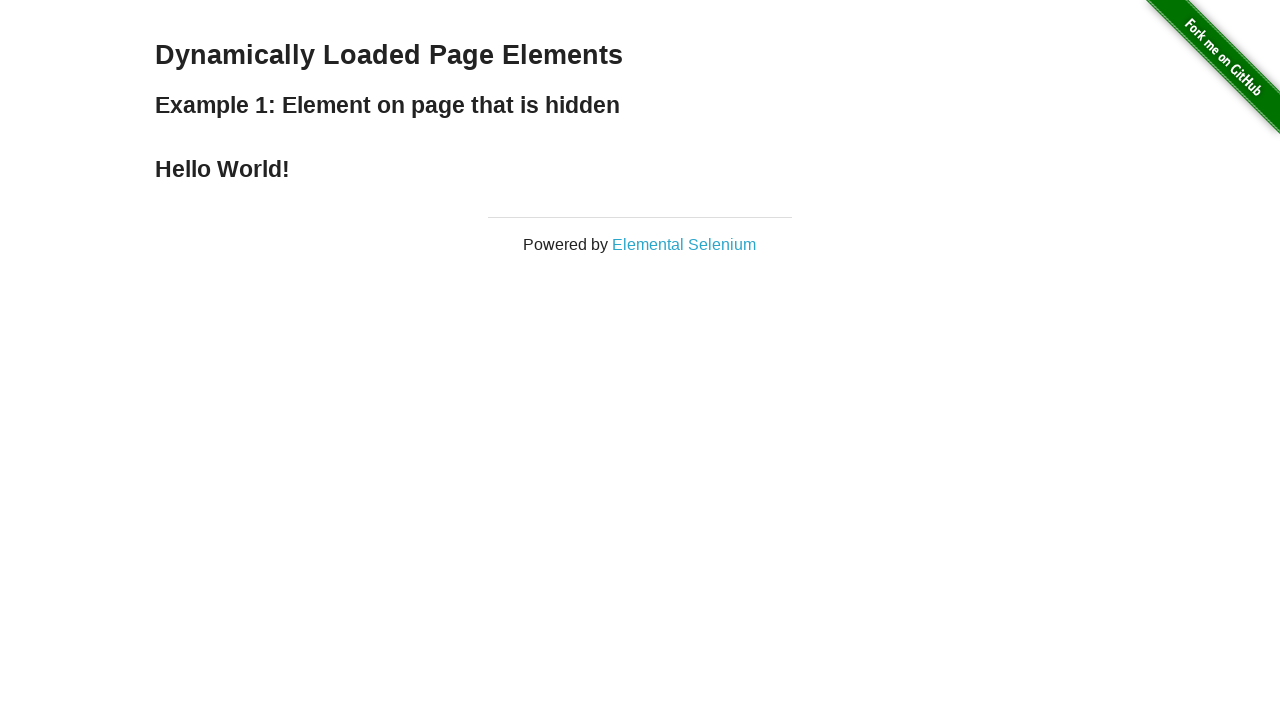

Retrieved text content from finish element
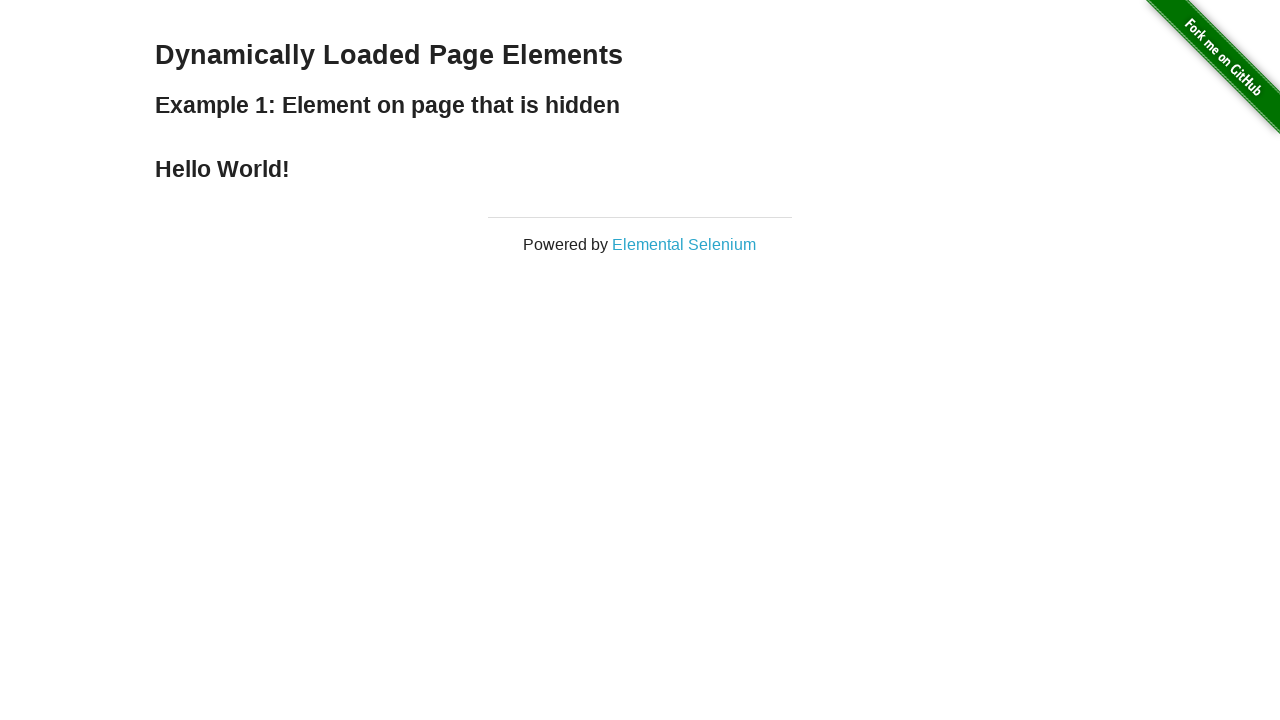

Verified finish element visibility - Text: '
    Hello World!
  ', Is visible: True
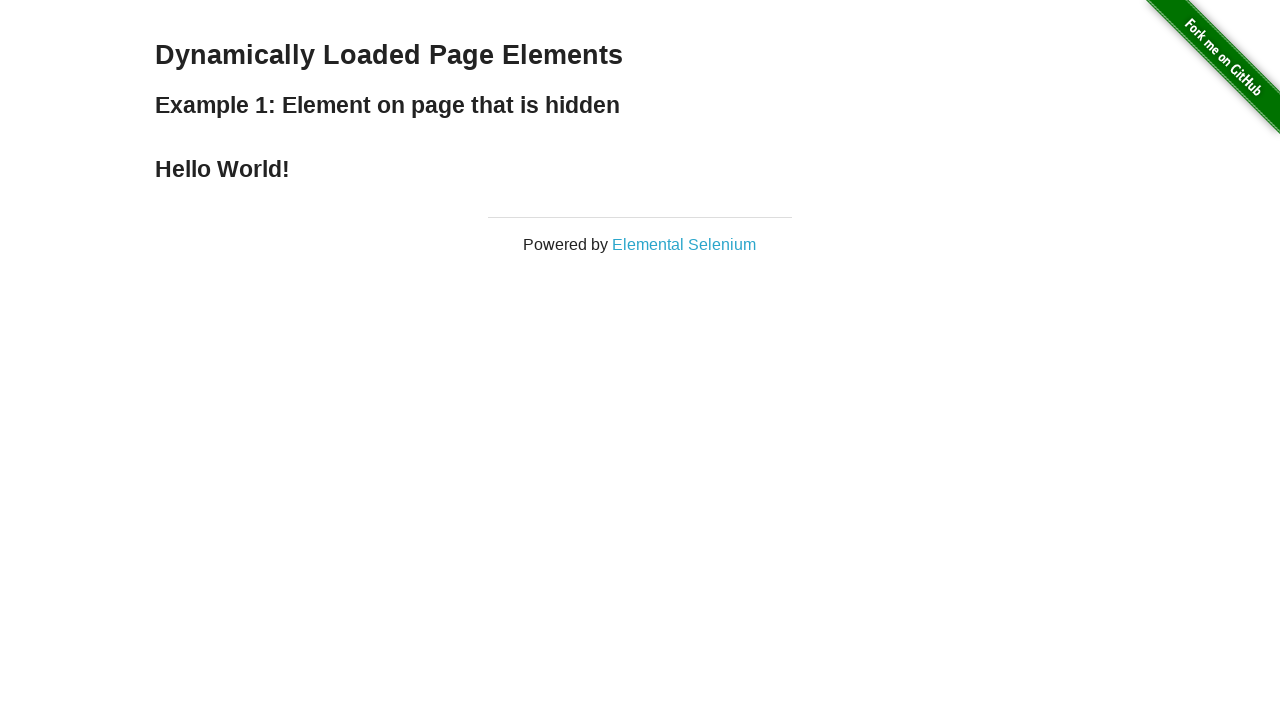

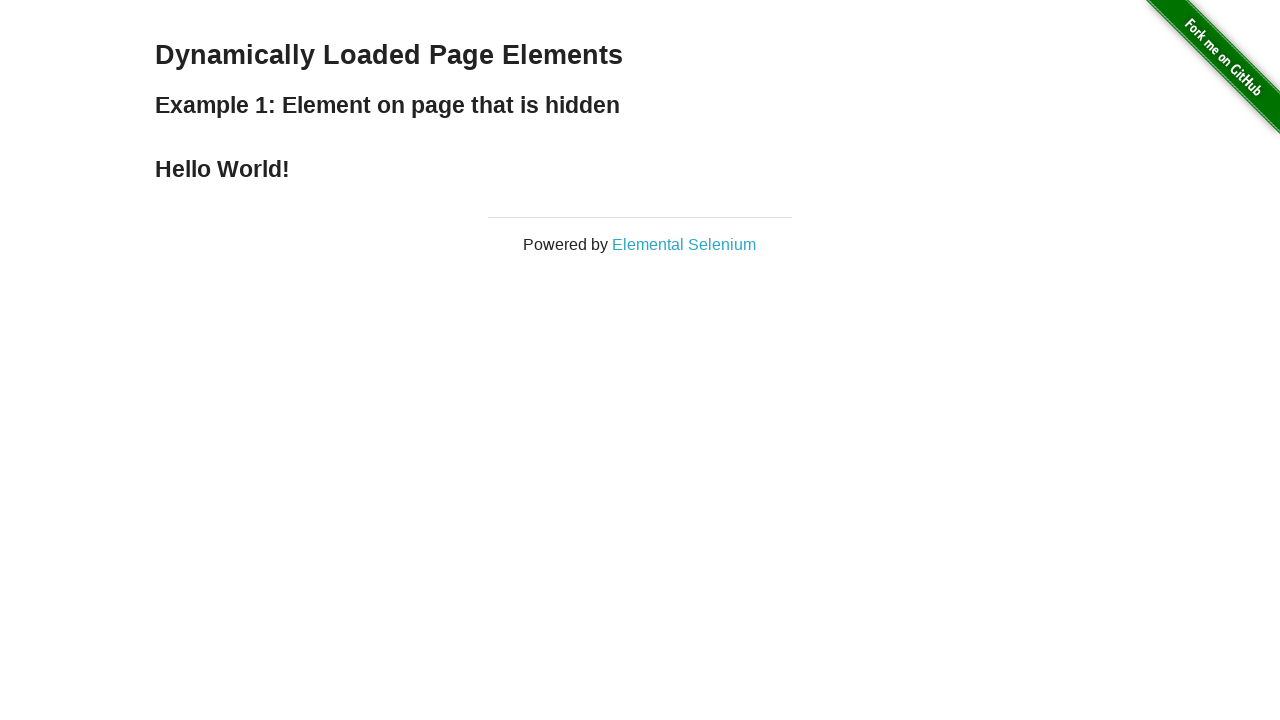